Tests multiple TodoMVC React functionalities including adding a todo item, checking the item counter, and marking items as complete

Starting URL: https://todomvc.com/examples/react/dist/

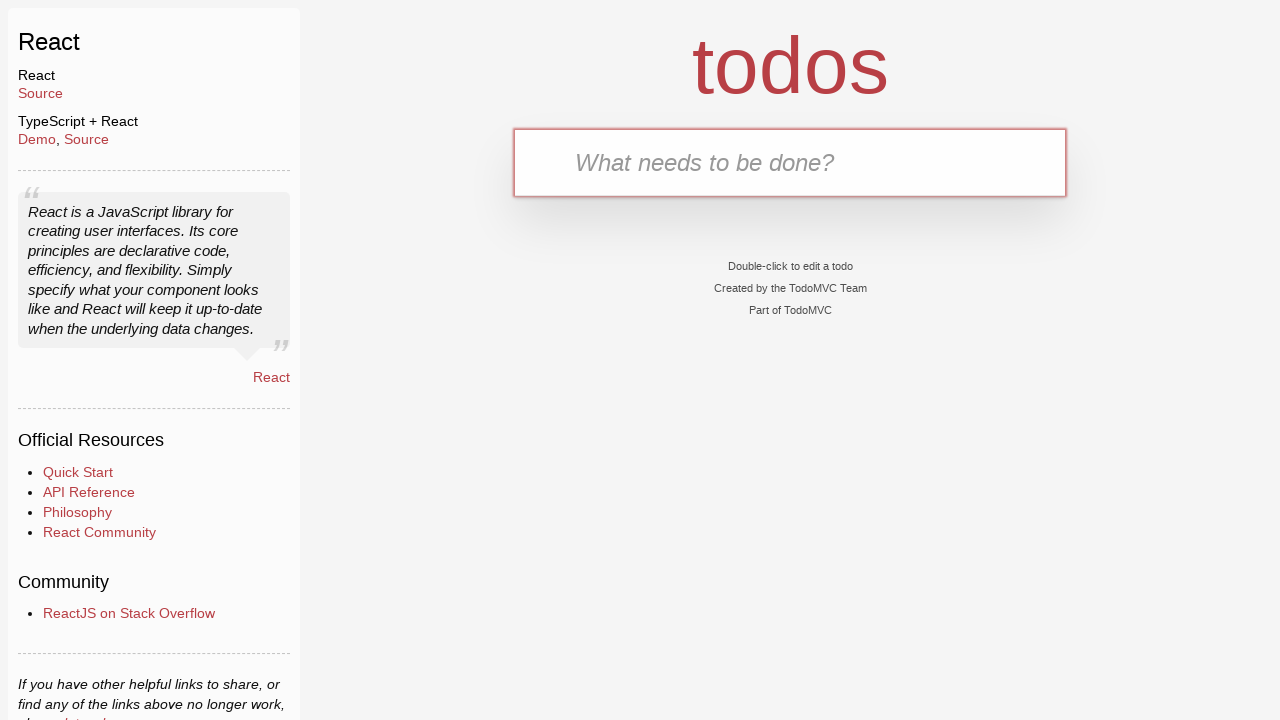

Filled todo input field with 'Buy some milk' on #todo-input
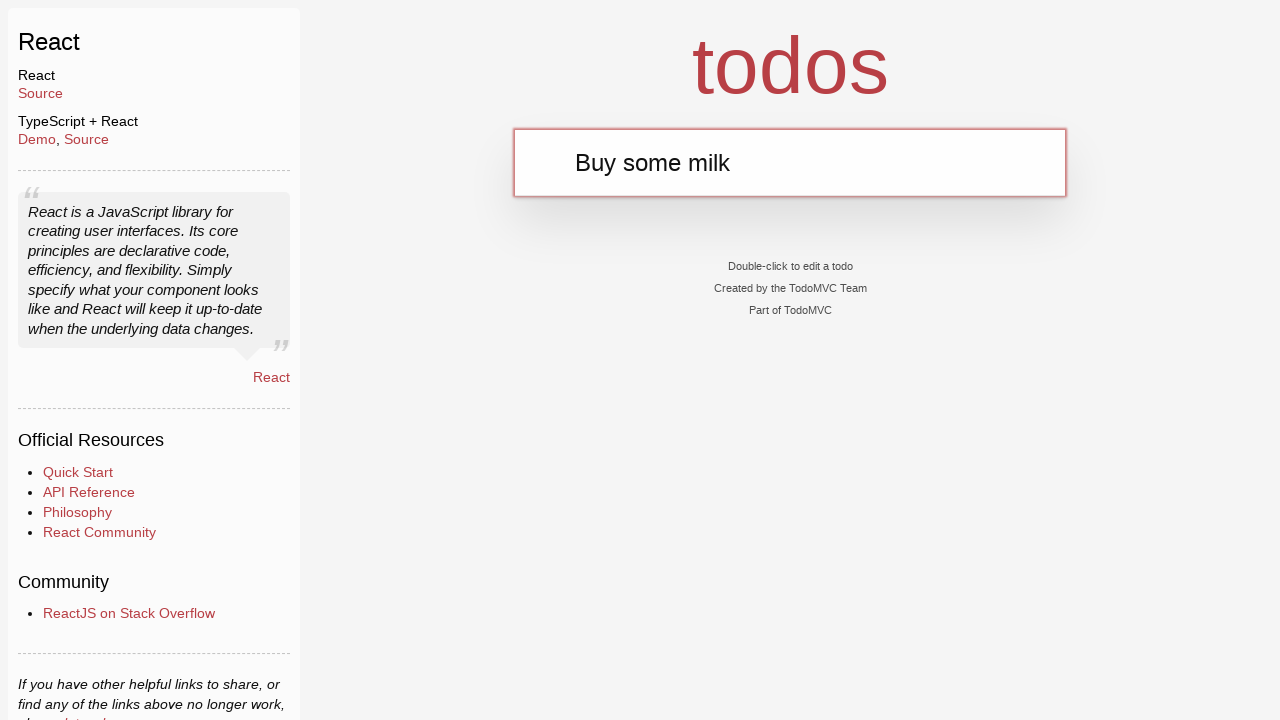

Pressed Enter to add the todo item on #todo-input
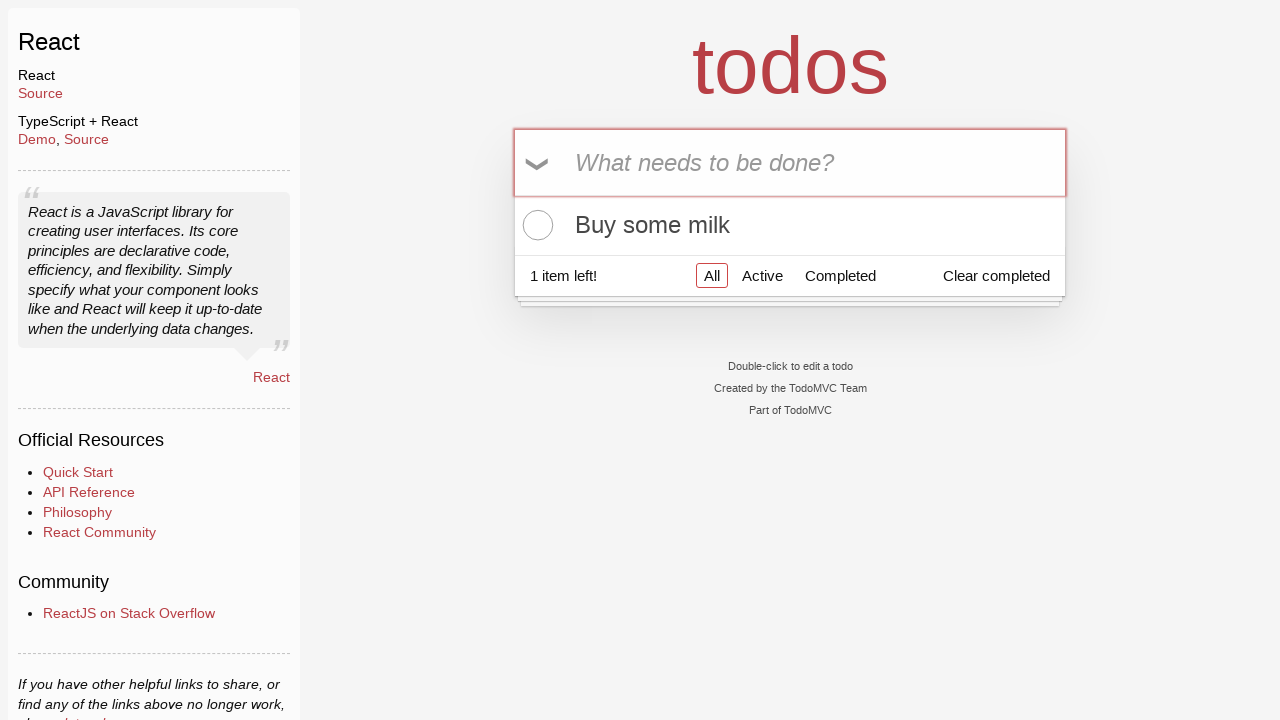

Todo item appeared on the page
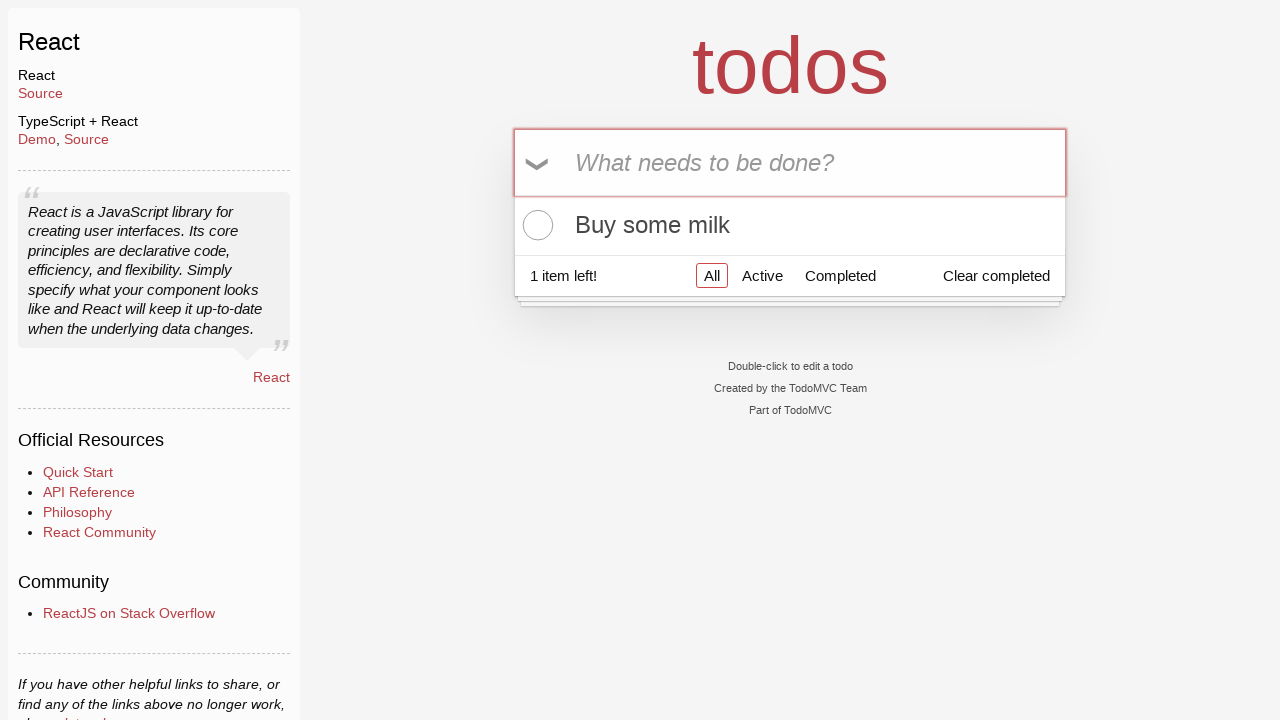

Clicked checkbox to mark todo item as complete at (539, 163) on input[type='checkbox']
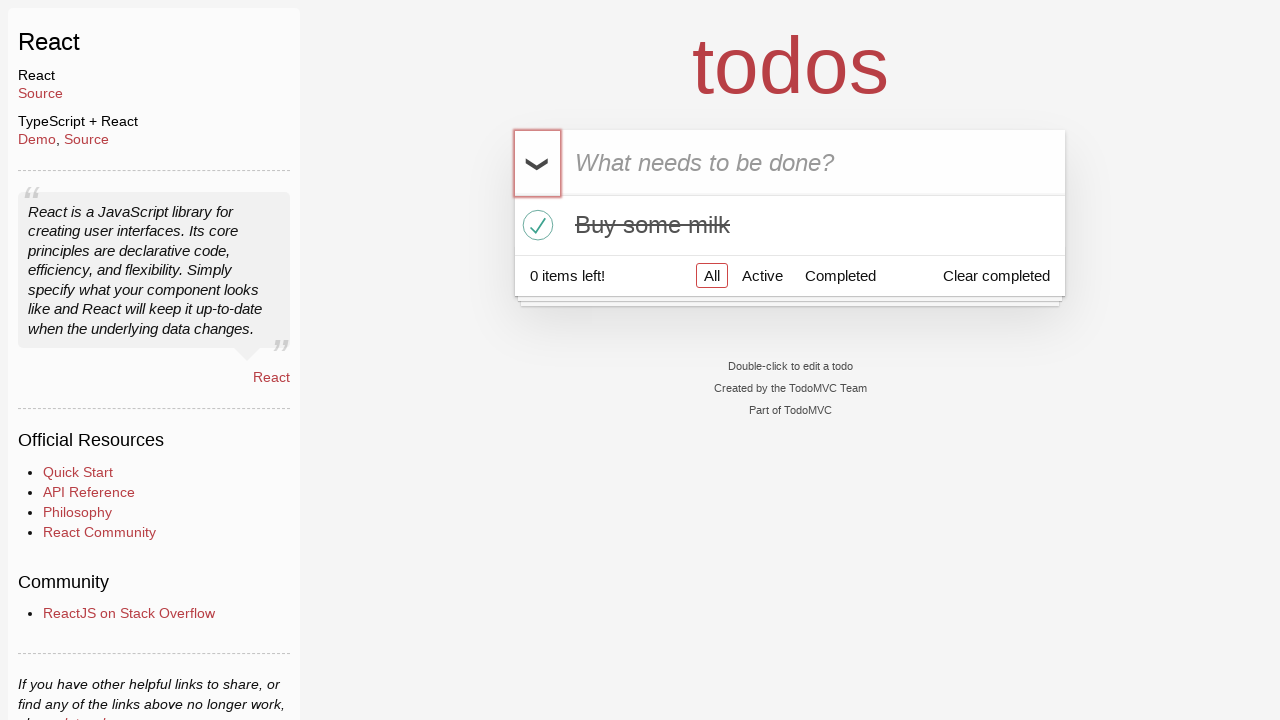

Todo counter updated after marking item as complete
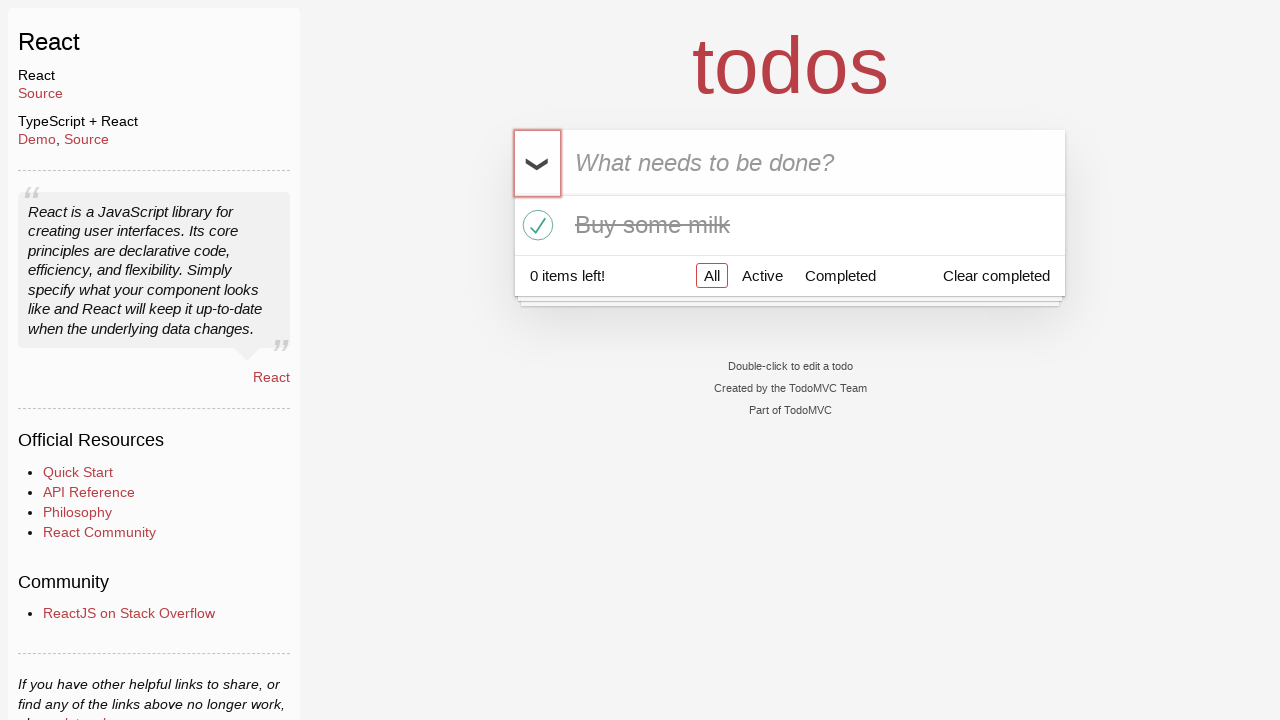

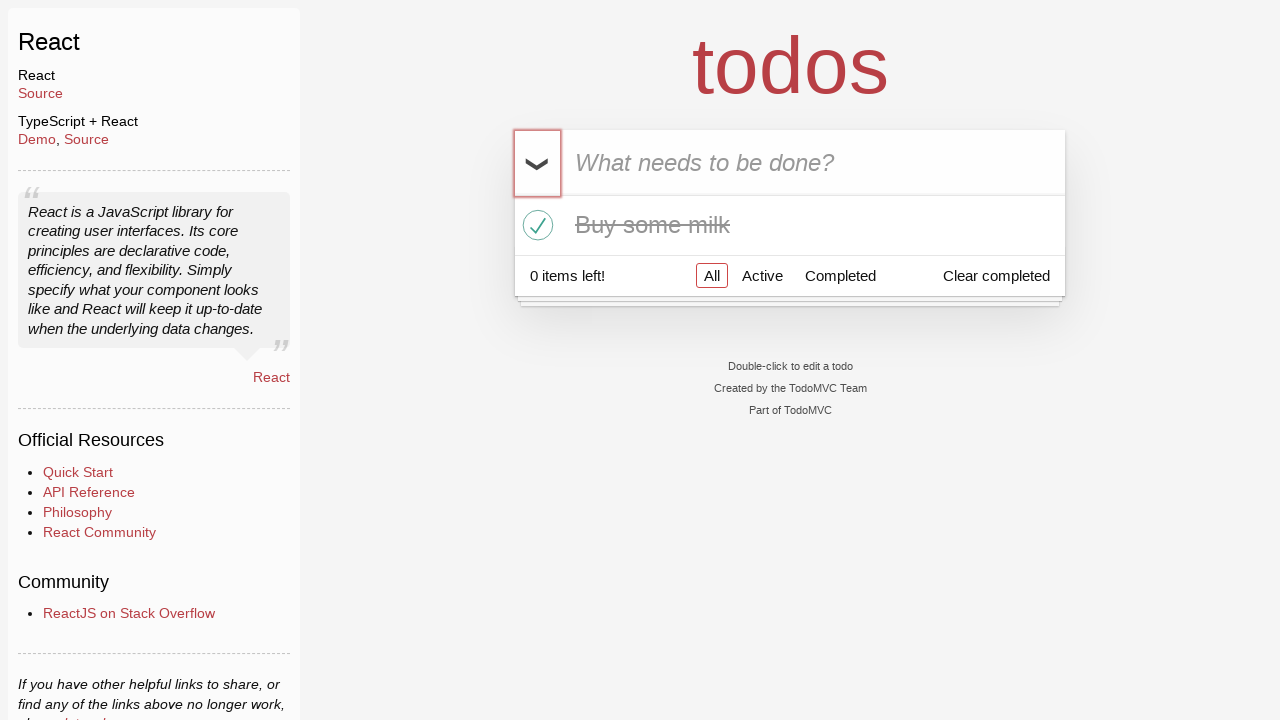